Tests adding multiple specific products to cart by iterating through a product list on a vegetable shopping site, finding items by name (Cucumber, Brocolli, Beetroot), and clicking their add-to-cart buttons.

Starting URL: https://rahulshettyacademy.com/seleniumPractise/#/

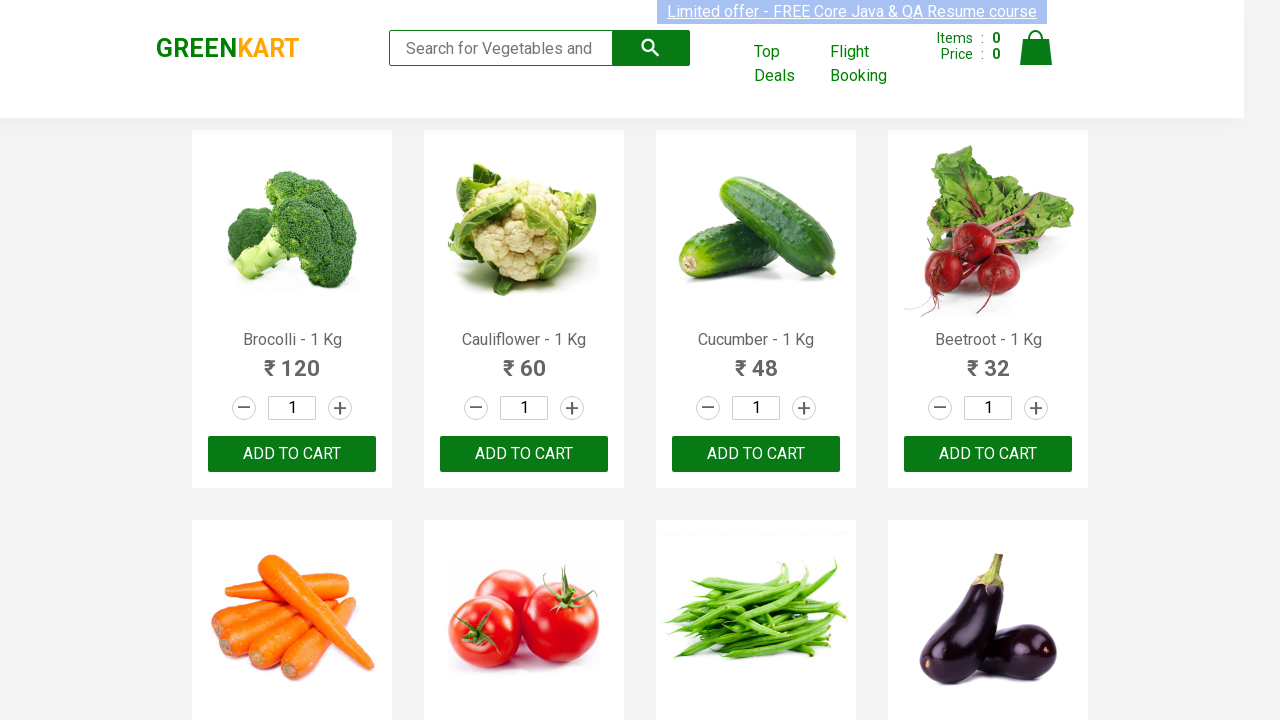

Waited for product list to load
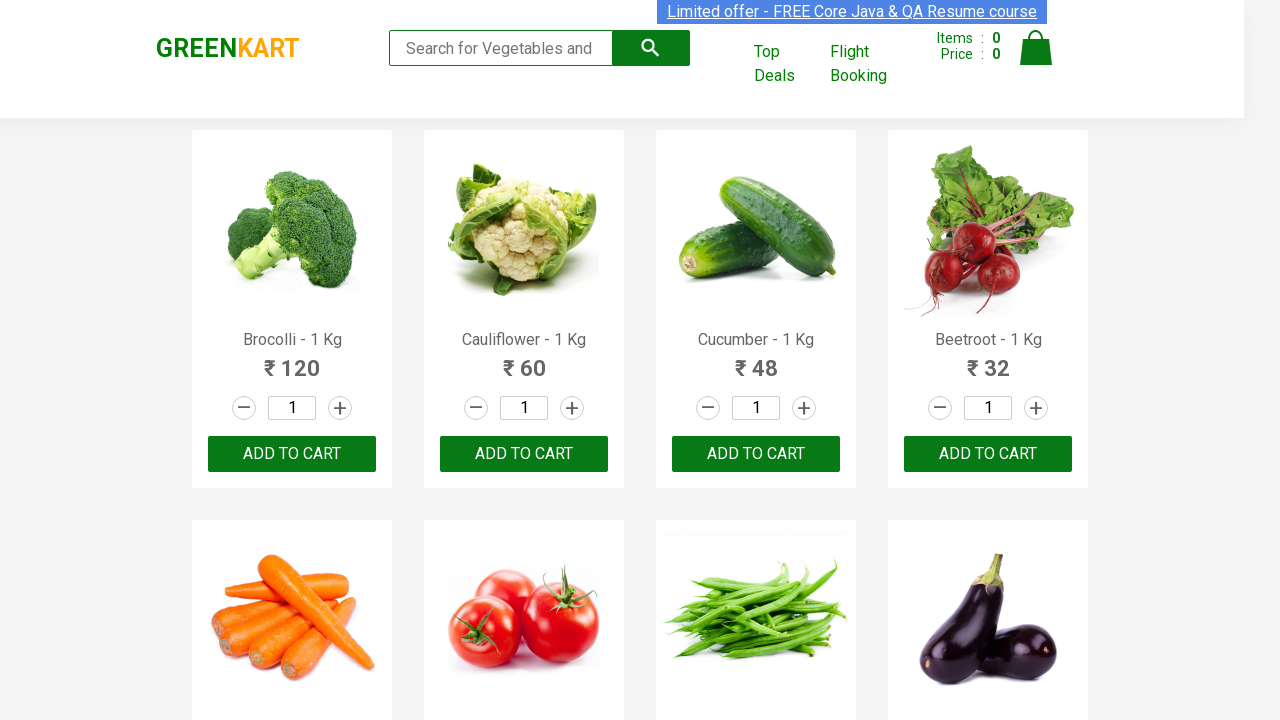

Retrieved all product name elements from the page
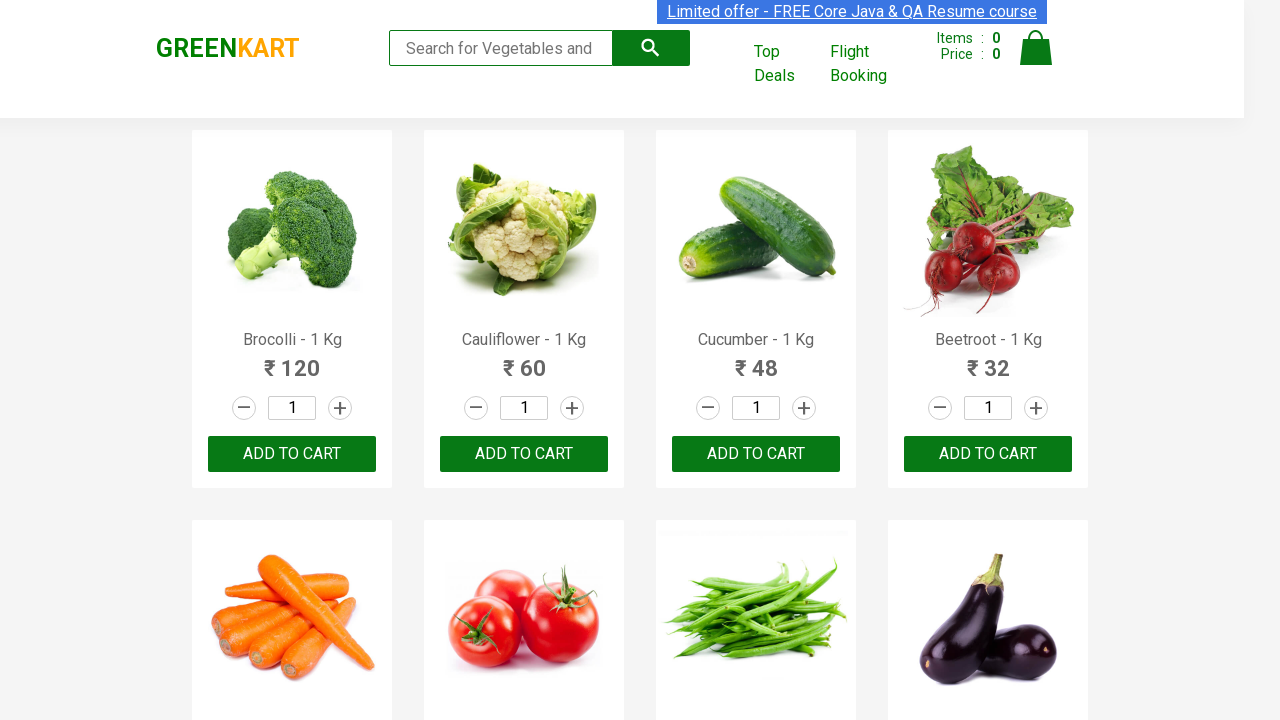

Added Cucumber to cart by clicking add-to-cart button at (756, 454) on xpath=//div[@class='product-action']/button >> nth=2
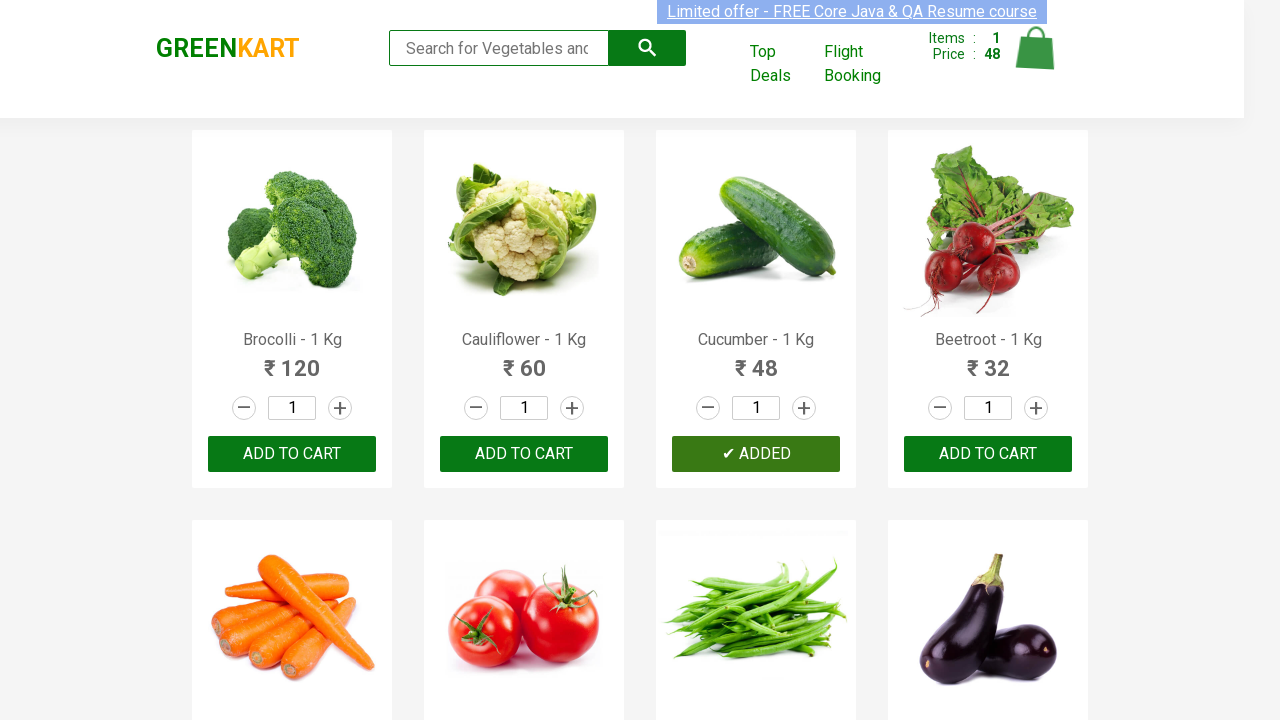

Added Brocolli to cart by clicking add-to-cart button at (292, 454) on xpath=//div[@class='product-action']/button >> nth=0
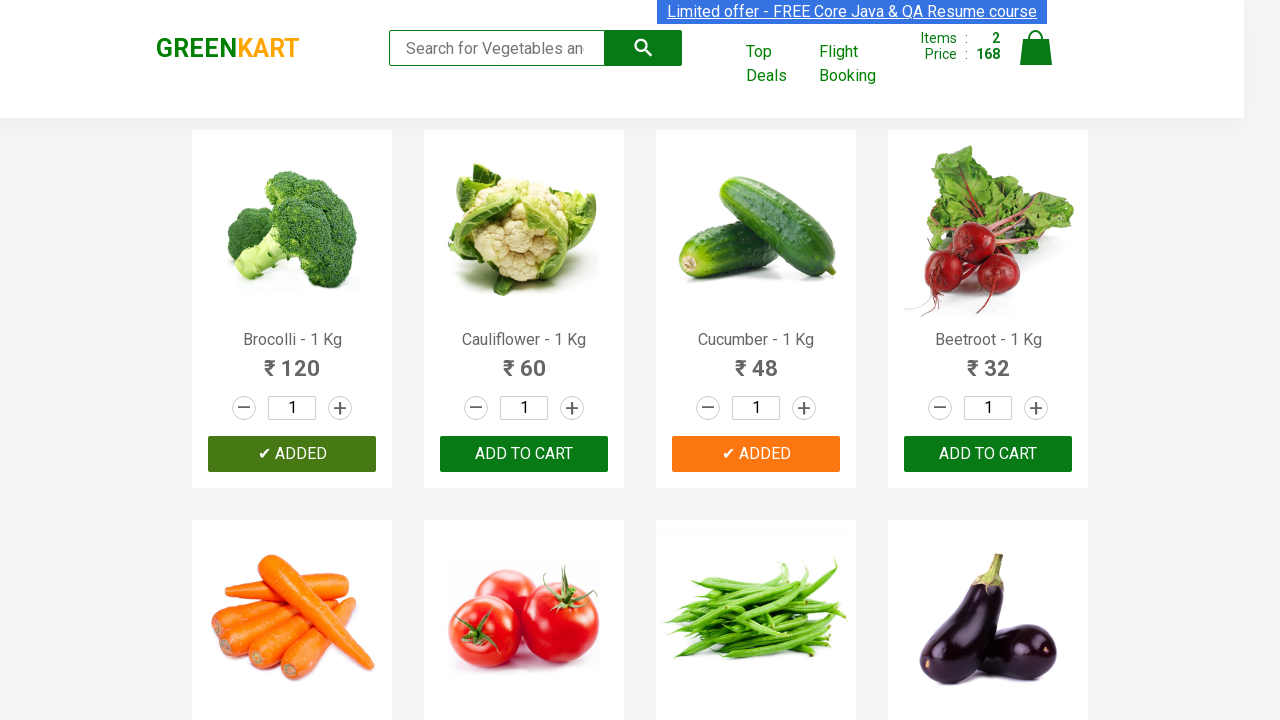

Added Beetroot to cart by clicking add-to-cart button at (988, 454) on xpath=//div[@class='product-action']/button >> nth=3
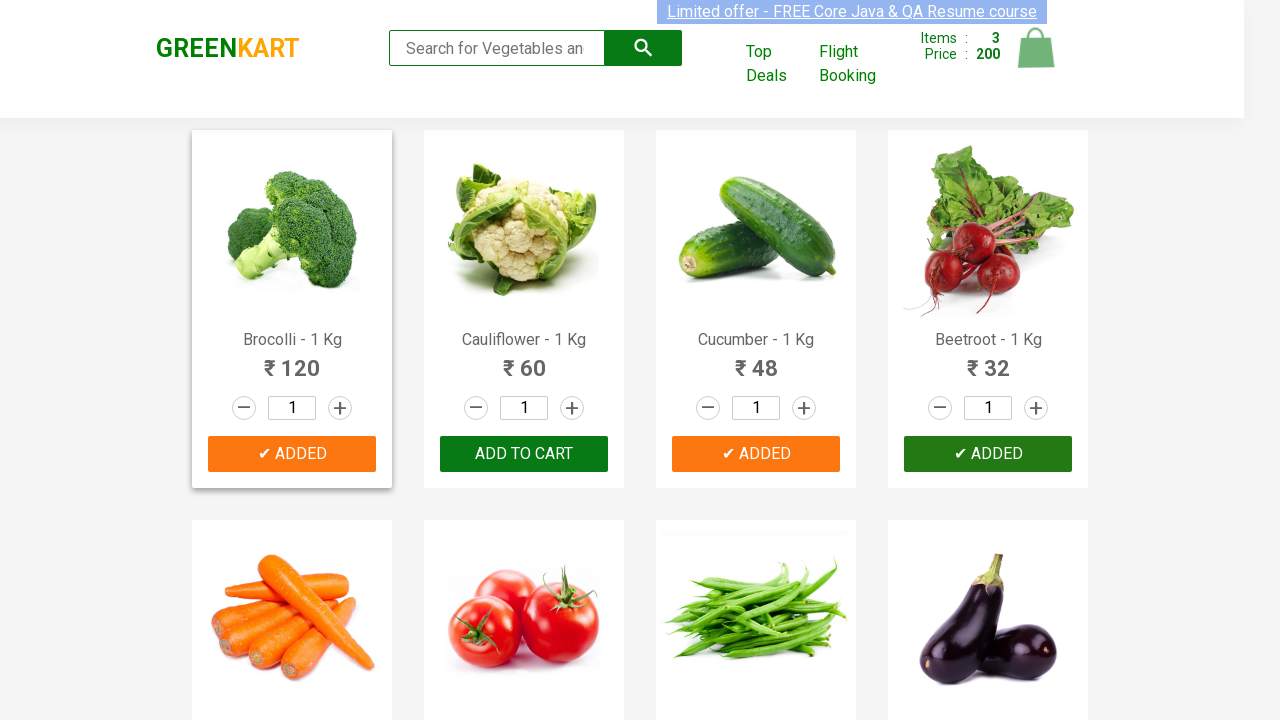

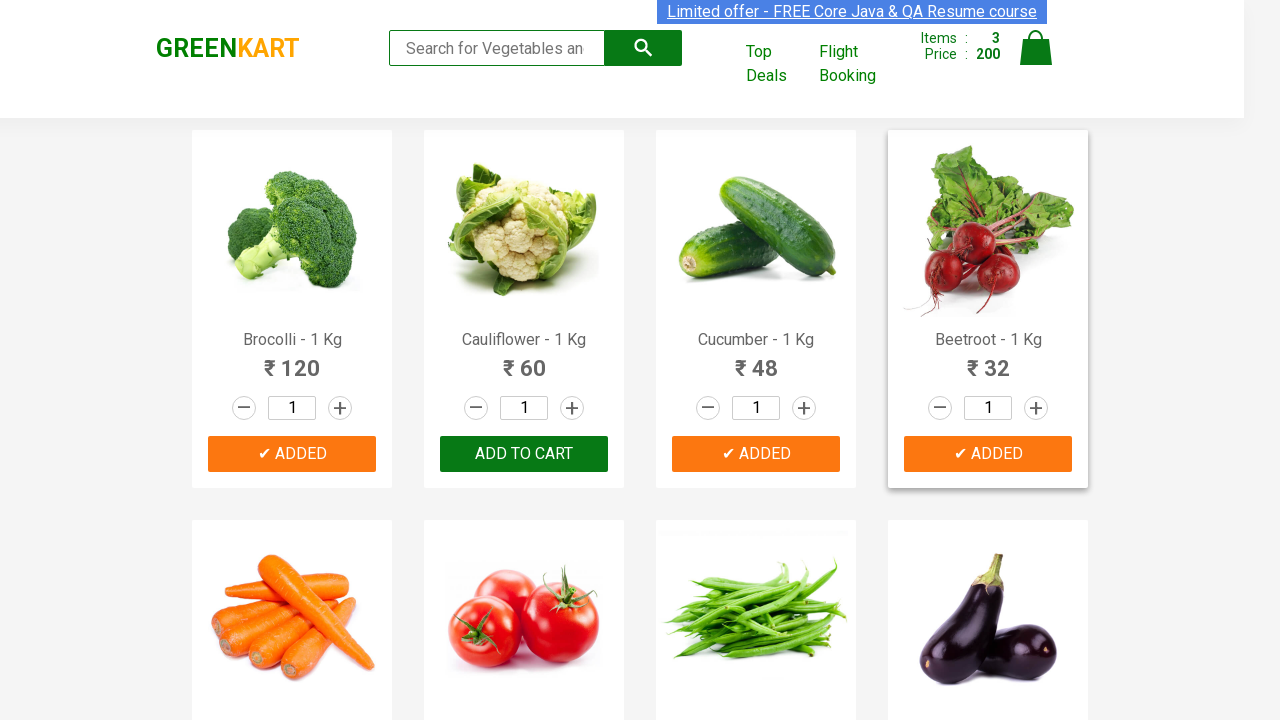